Navigates to Flipkart homepage and verifies the page loads by checking the page title and URL are accessible.

Starting URL: https://www.flipkart.com

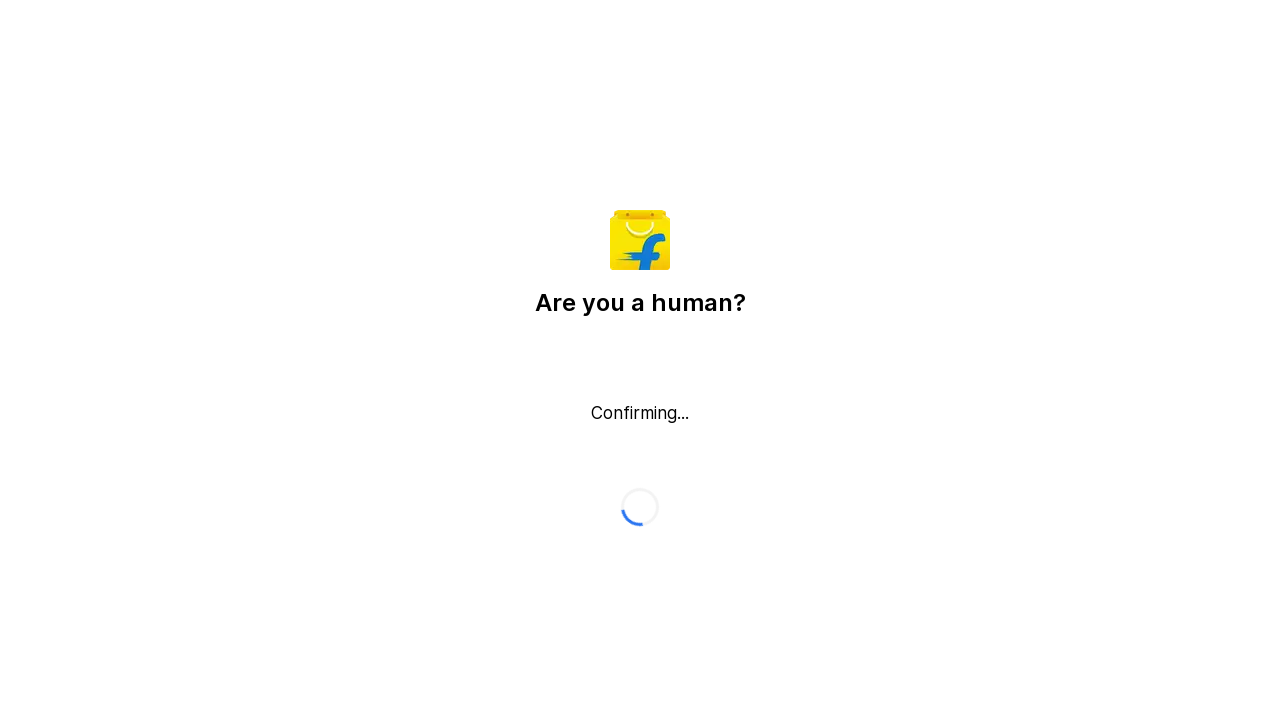

Page DOM content loaded
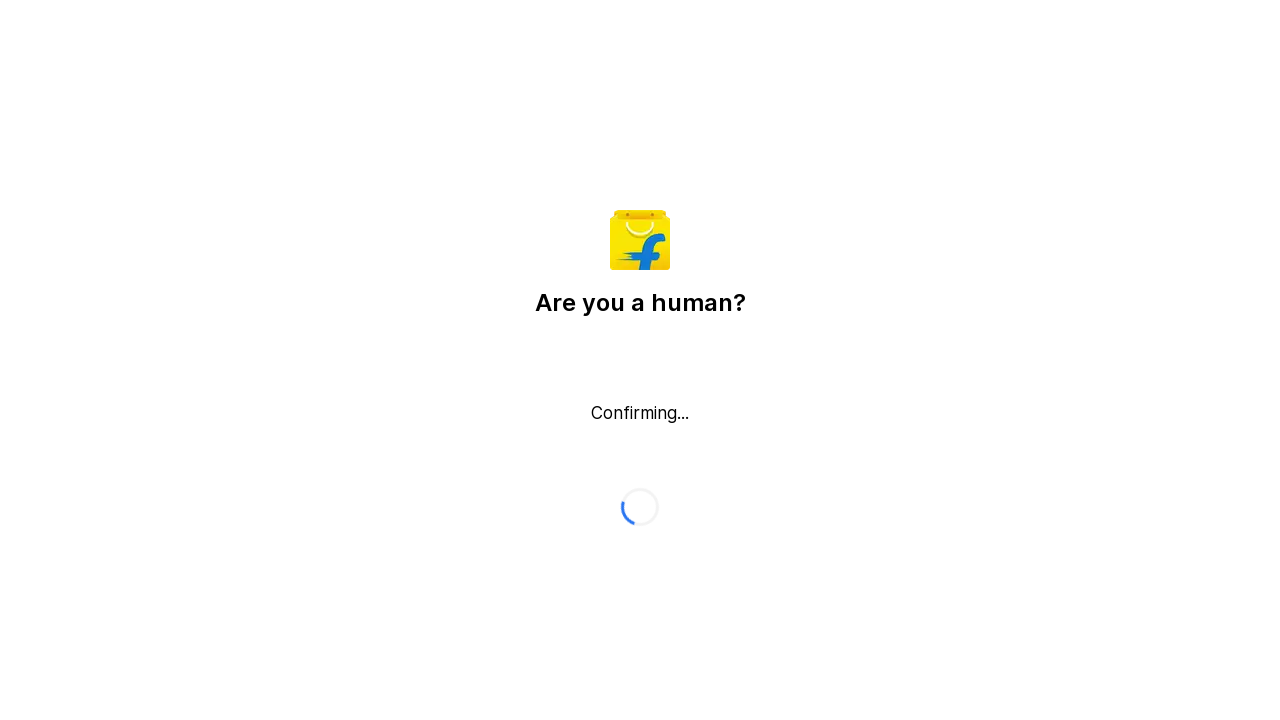

Retrieved page title: Flipkart reCAPTCHA
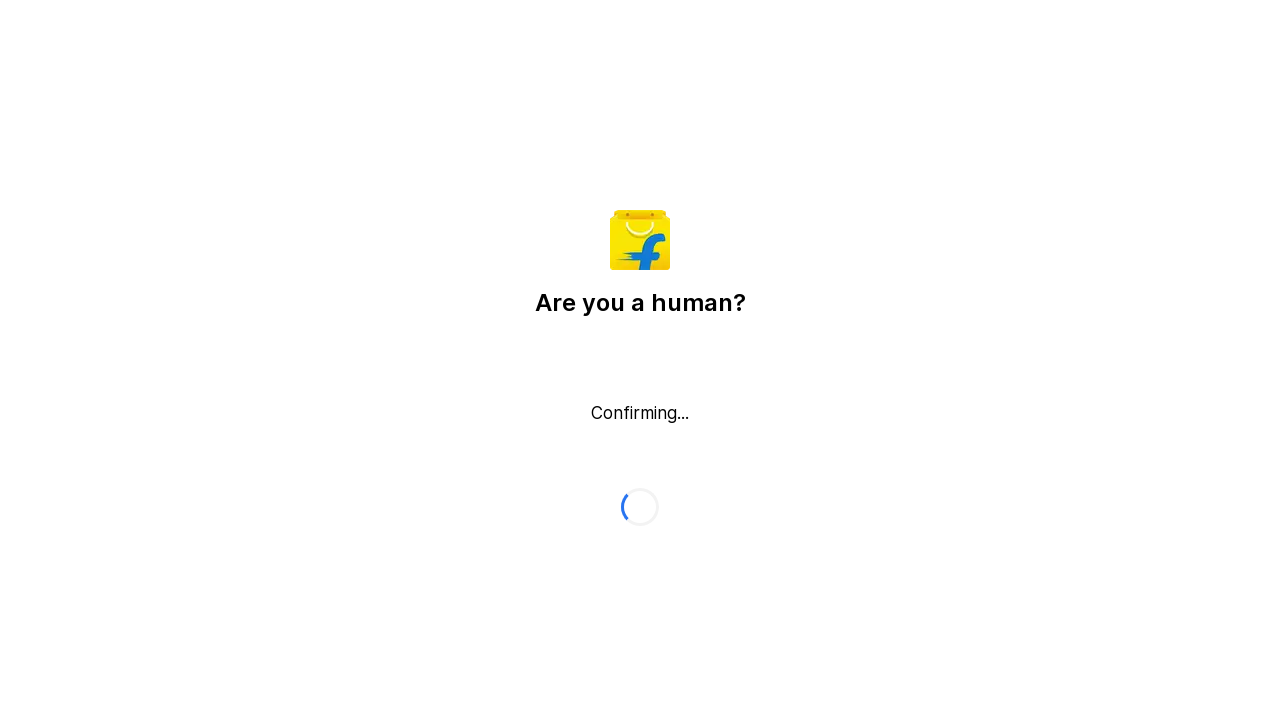

Retrieved current URL: https://www.flipkart.com/
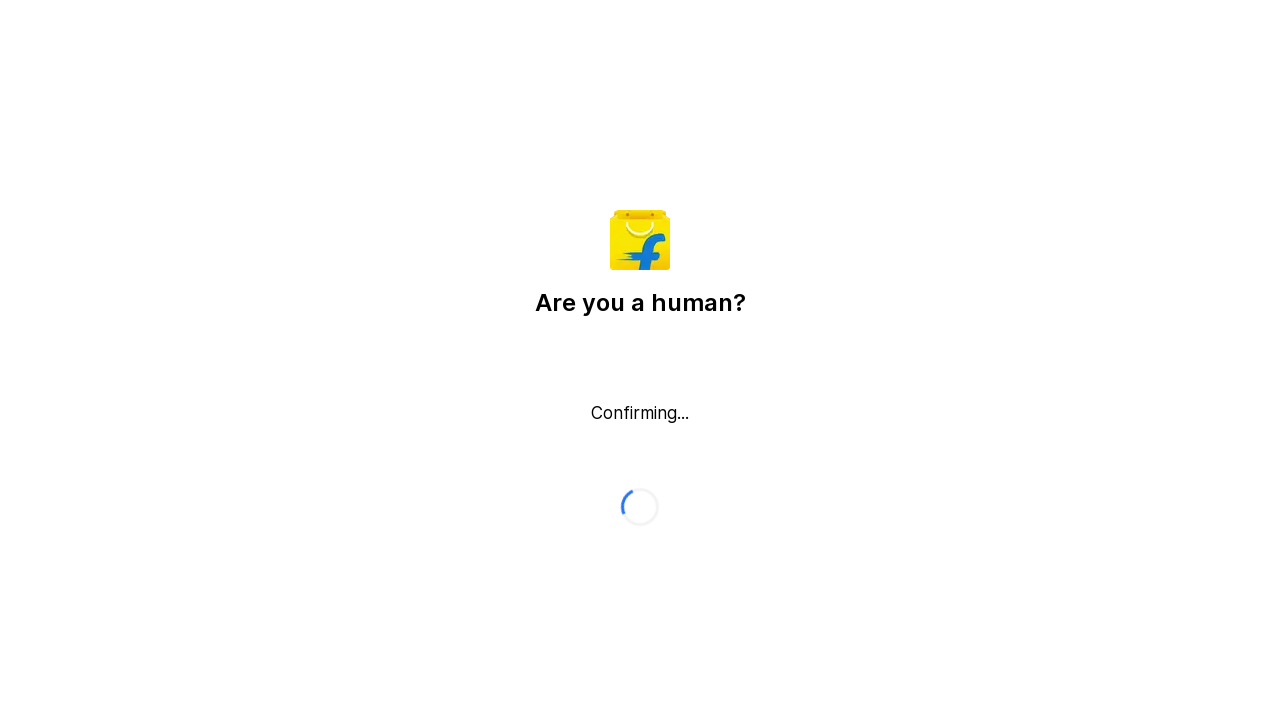

Retrieved page source (856 characters)
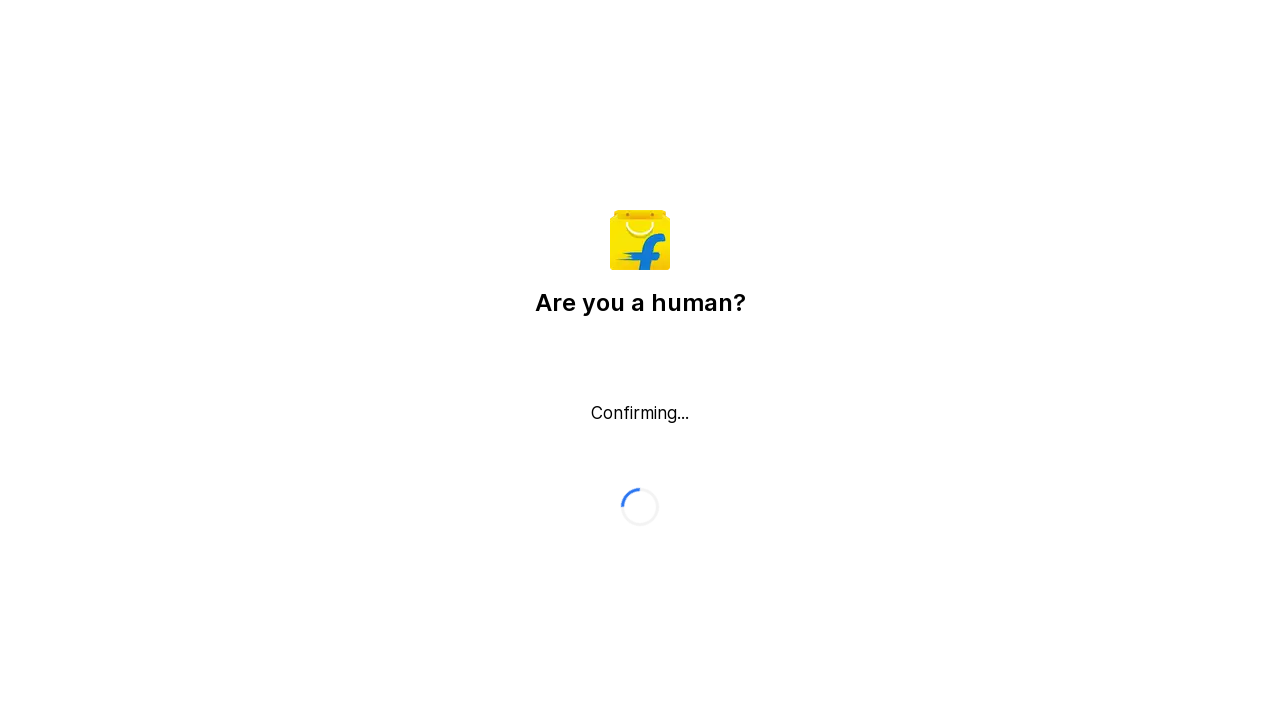

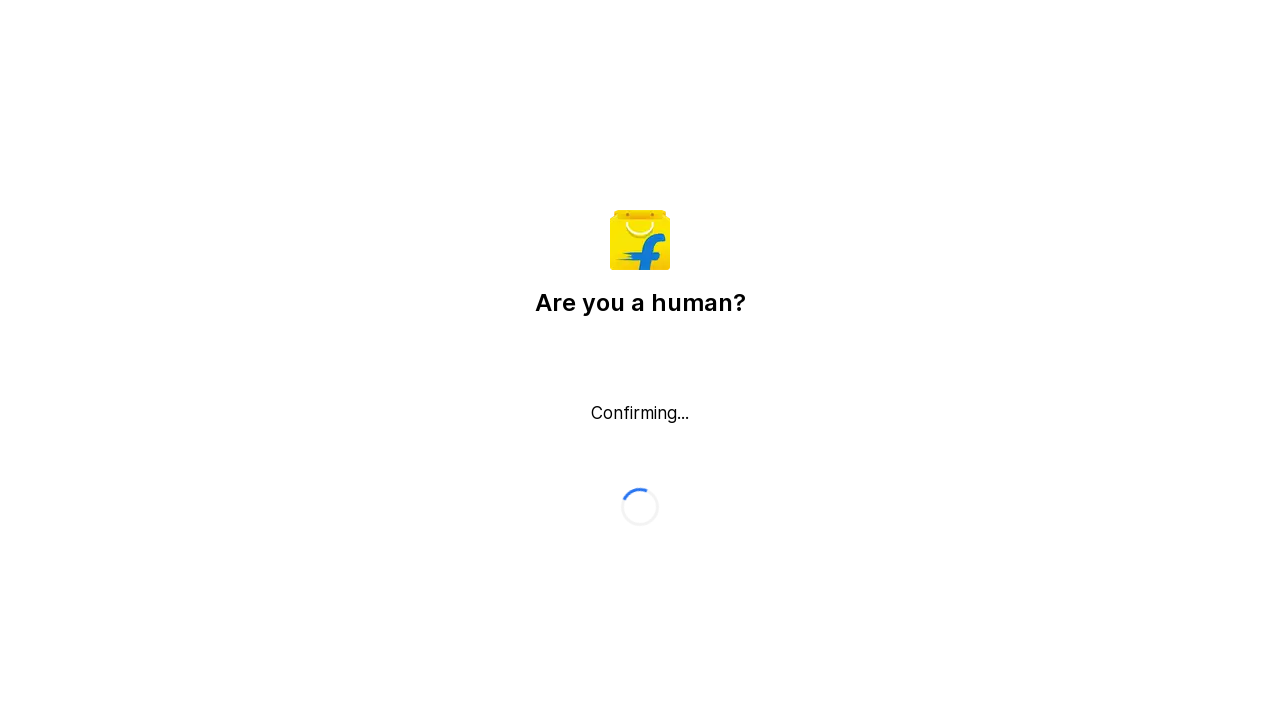